Navigates to Douban movie drama rankings page and scrolls down to load more content, demonstrating page scrolling functionality.

Starting URL: https://movie.douban.com/typerank?type_name=%E5%89%A7%E6%83%85&type=11&interval_id=100:90&action=

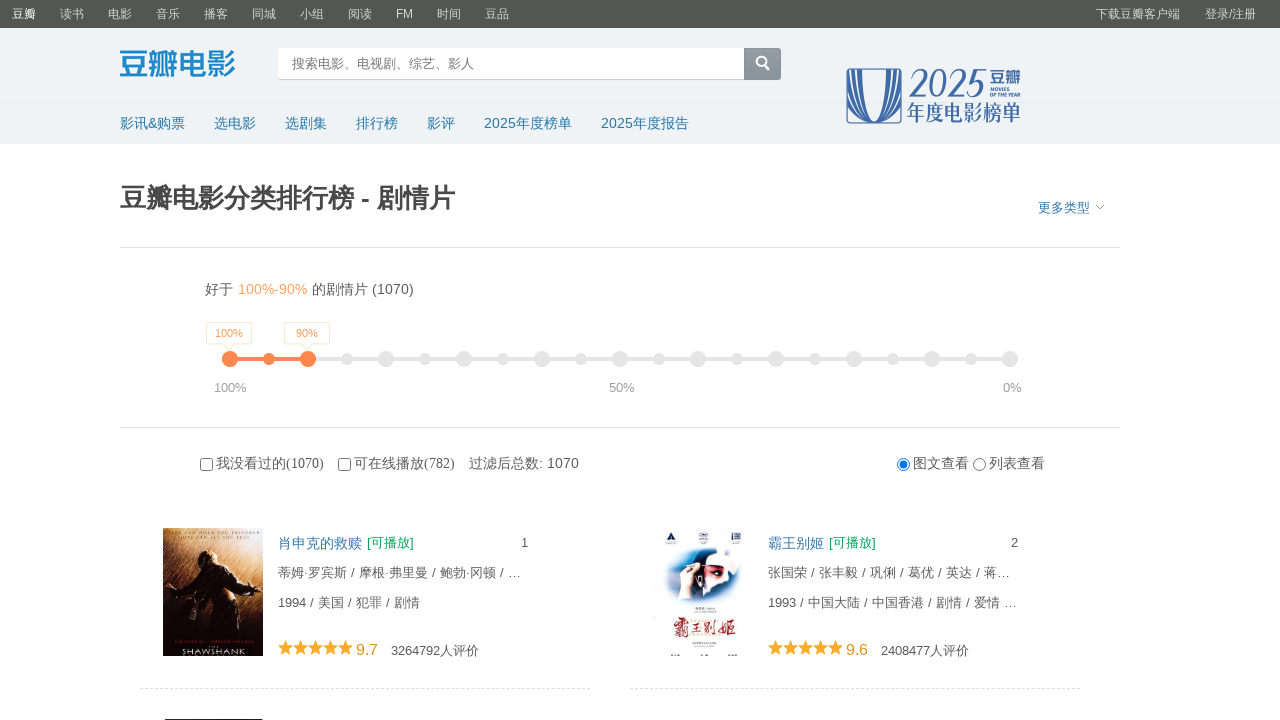

Waited for page to load with networkidle state
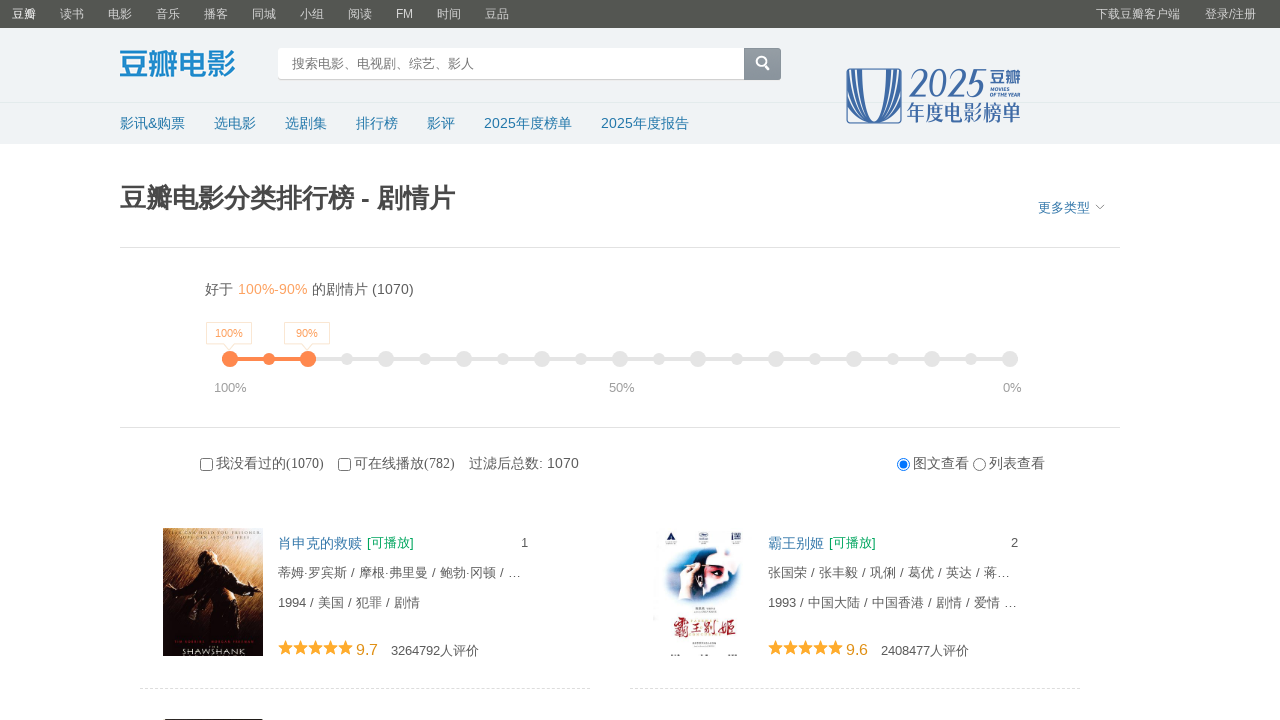

Scrolled down by setting document.body.scrollTop to 10000
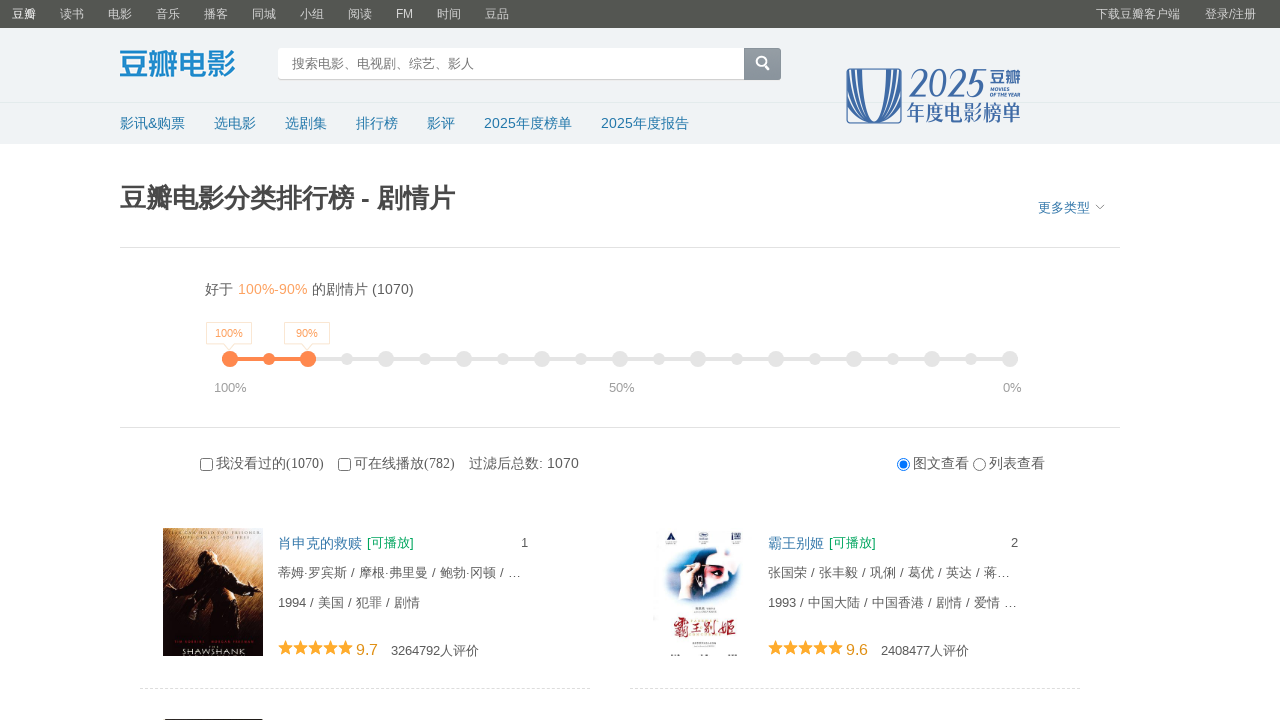

Scrolled down using window.scrollTo(0, 10000) method
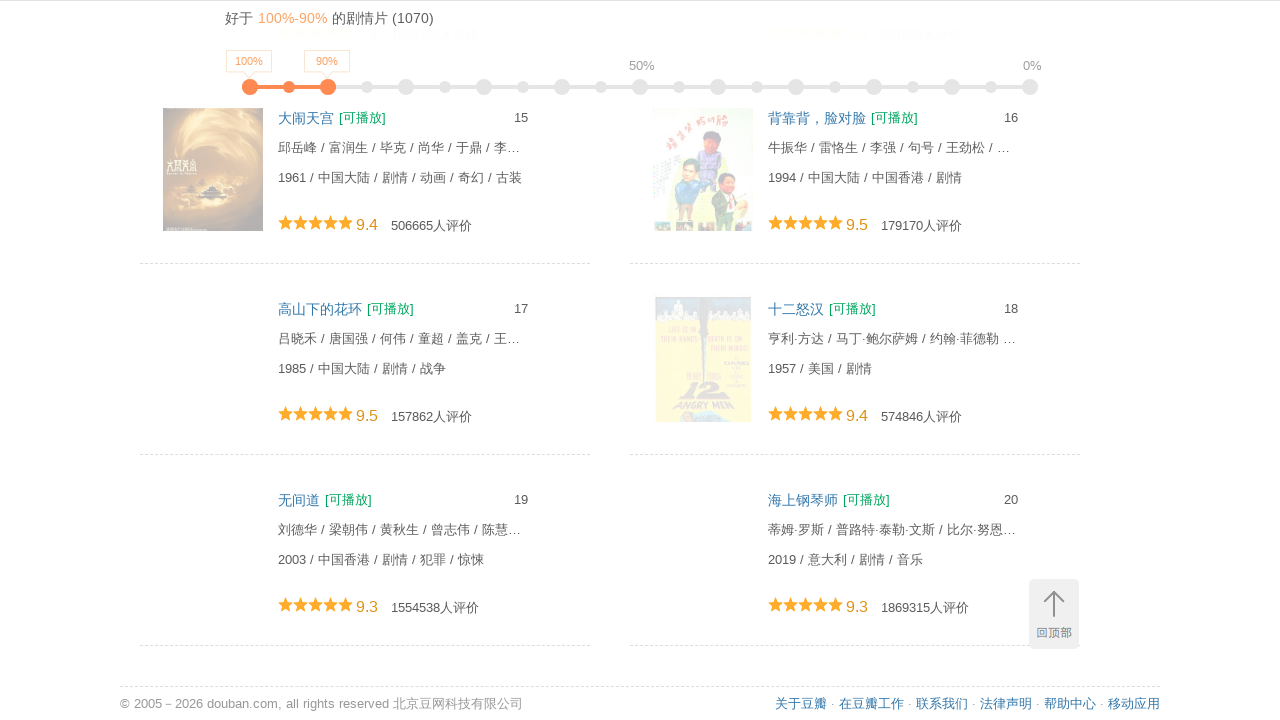

Waited 2 seconds for lazy-loaded content to appear
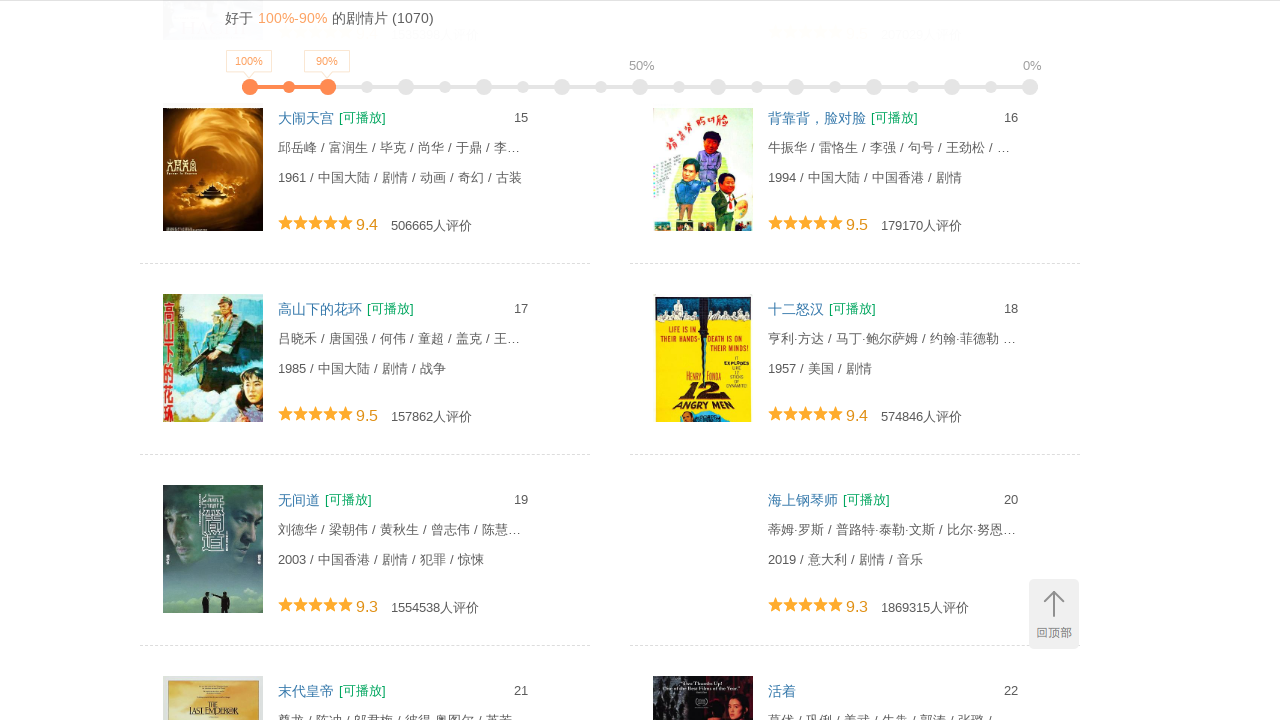

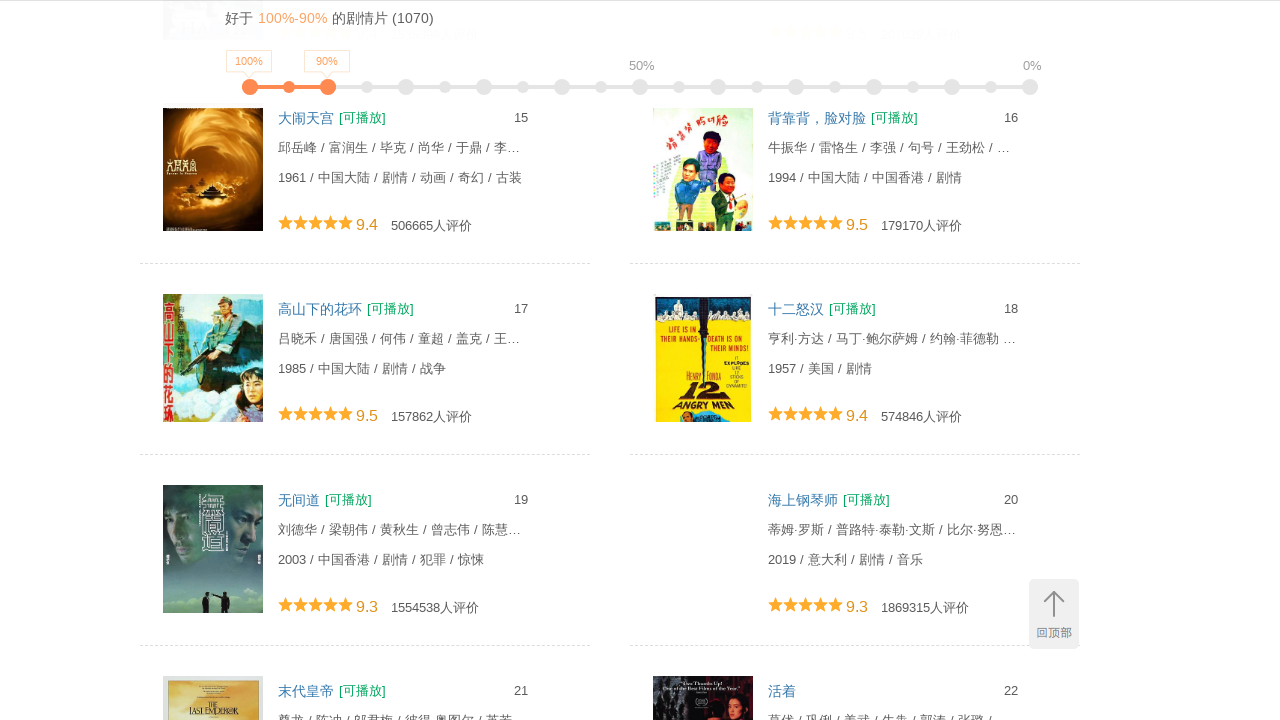